Tests drag and drop functionality on jQuery UI demo page by dragging an element and dropping it onto a target

Starting URL: https://jqueryui.com/droppable

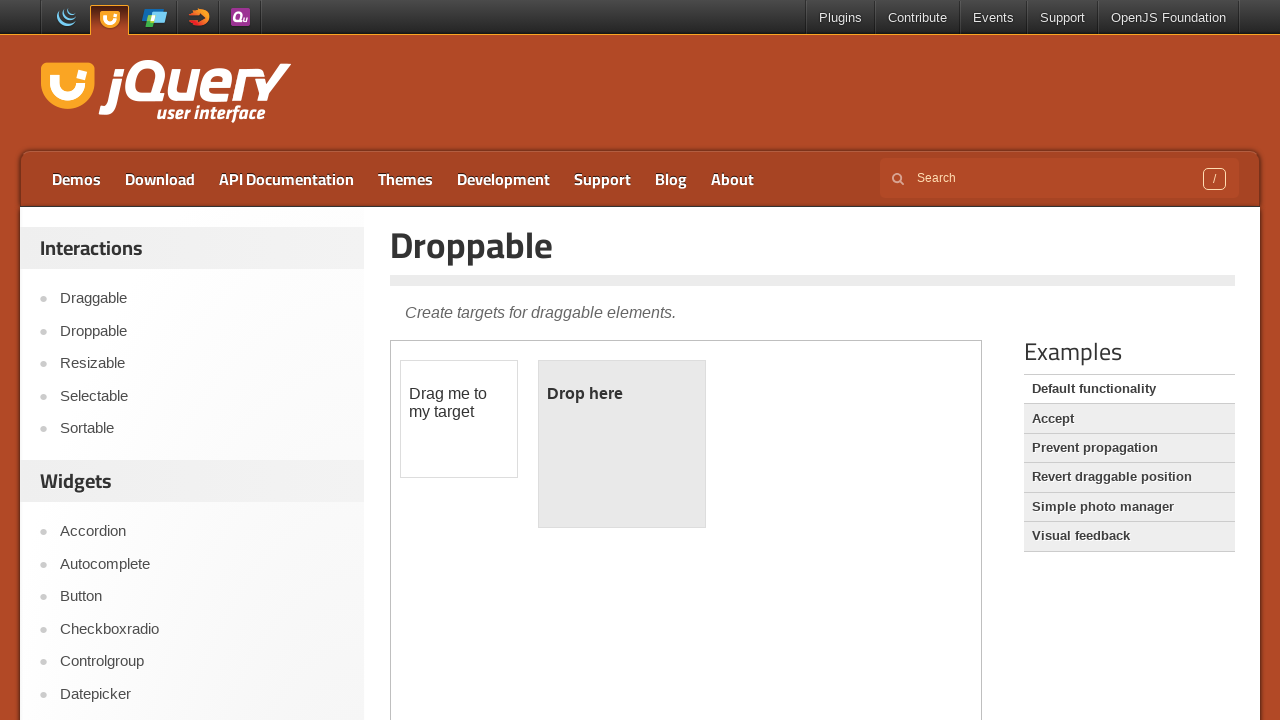

Clicked on sidebar link to navigate to drag and drop demo at (202, 331) on //*[@id="sidebar"]/aside[1]/ul/li[2]/a
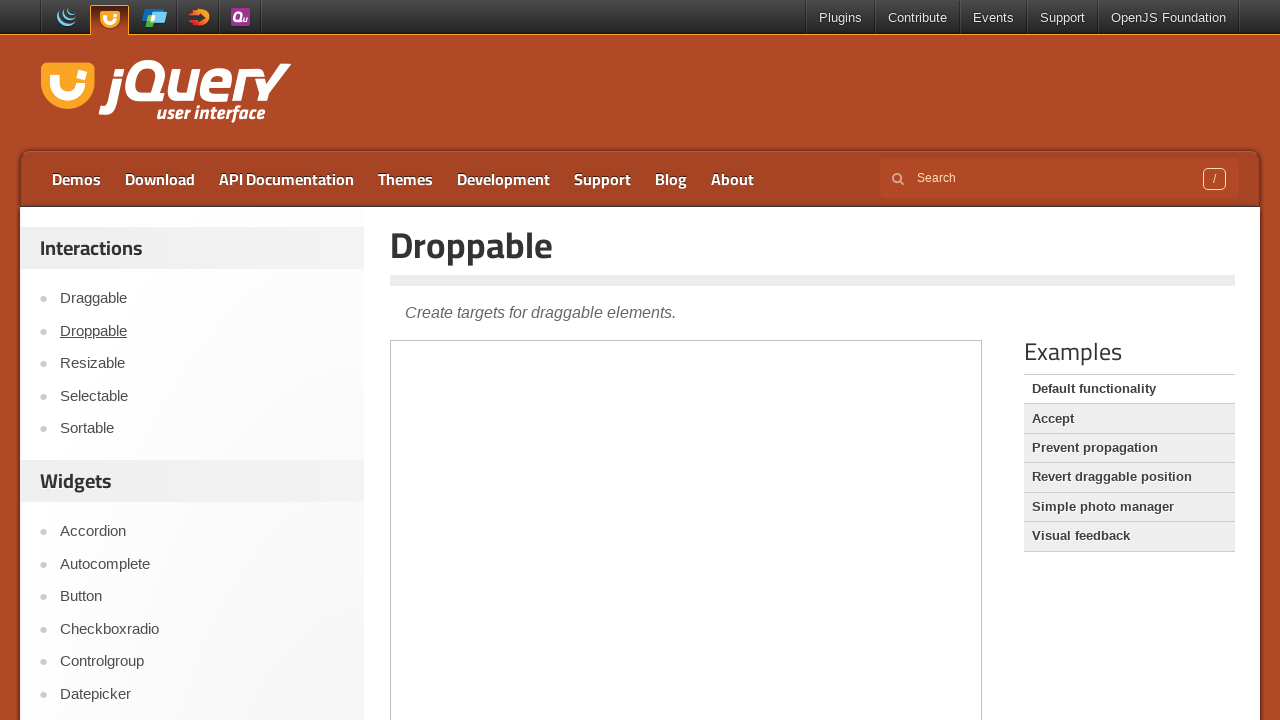

Located the demo iframe
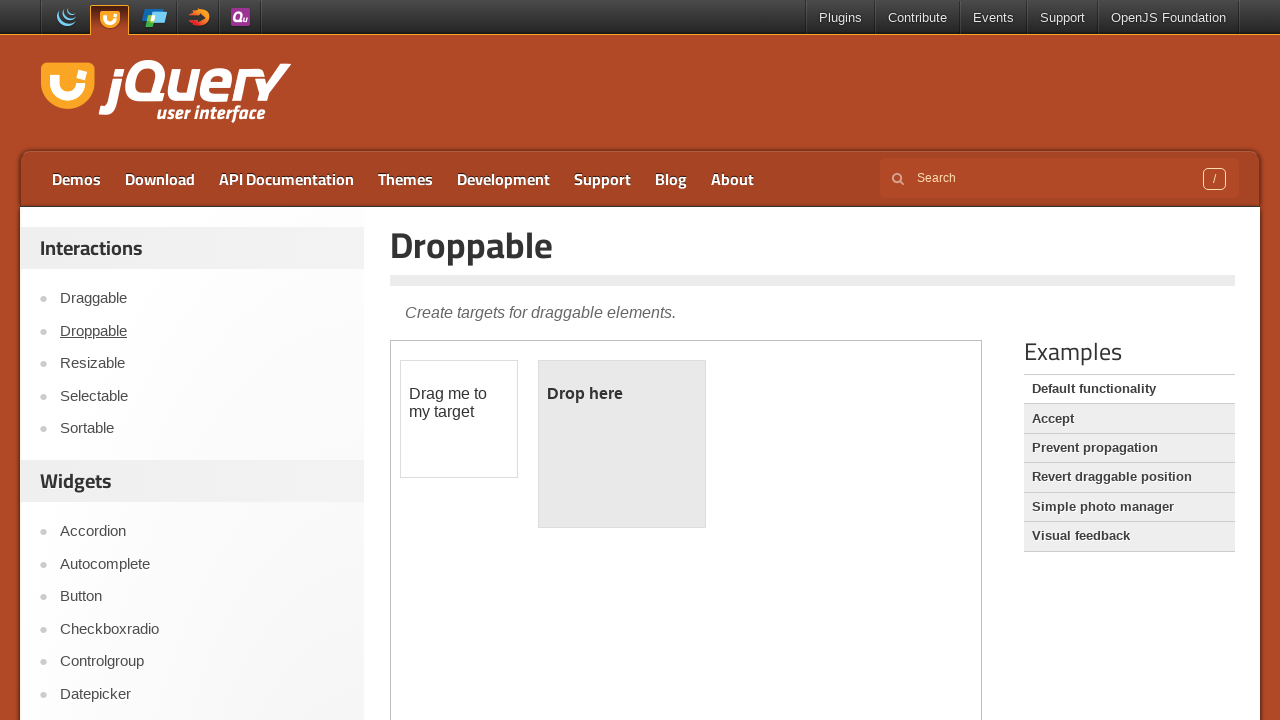

Verified frame selection, using main page if iframe not found
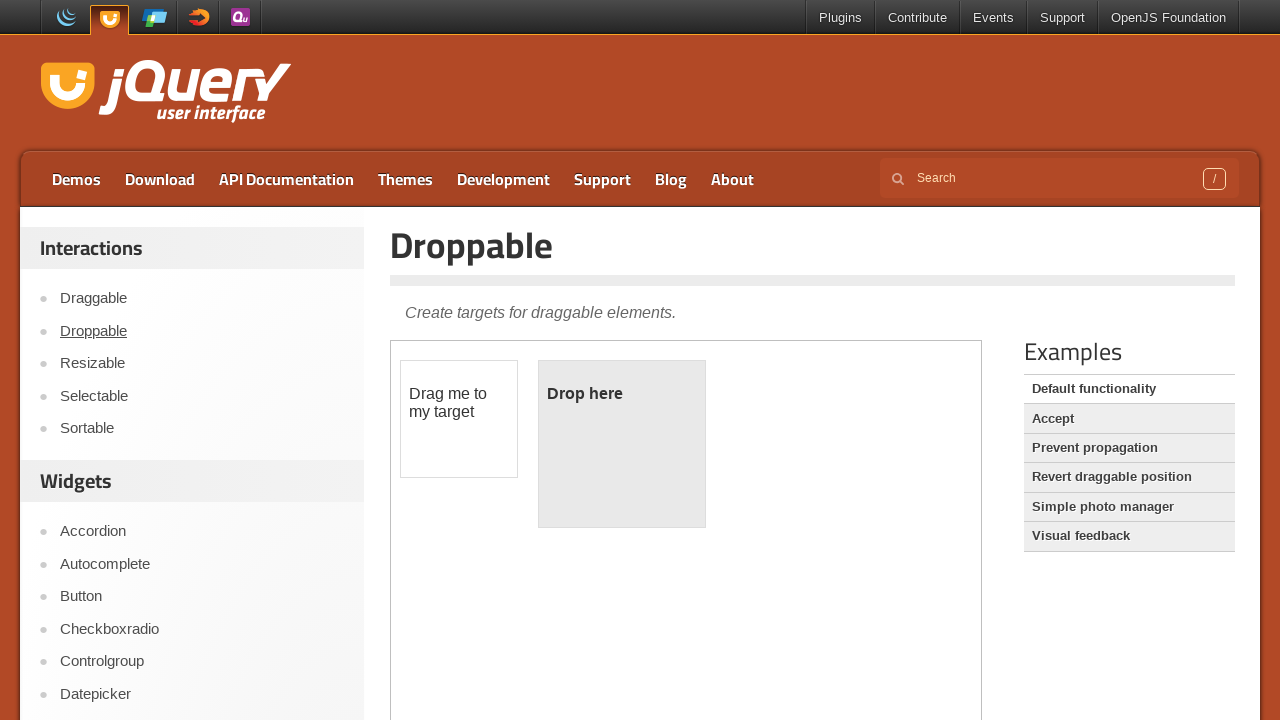

Located the draggable element
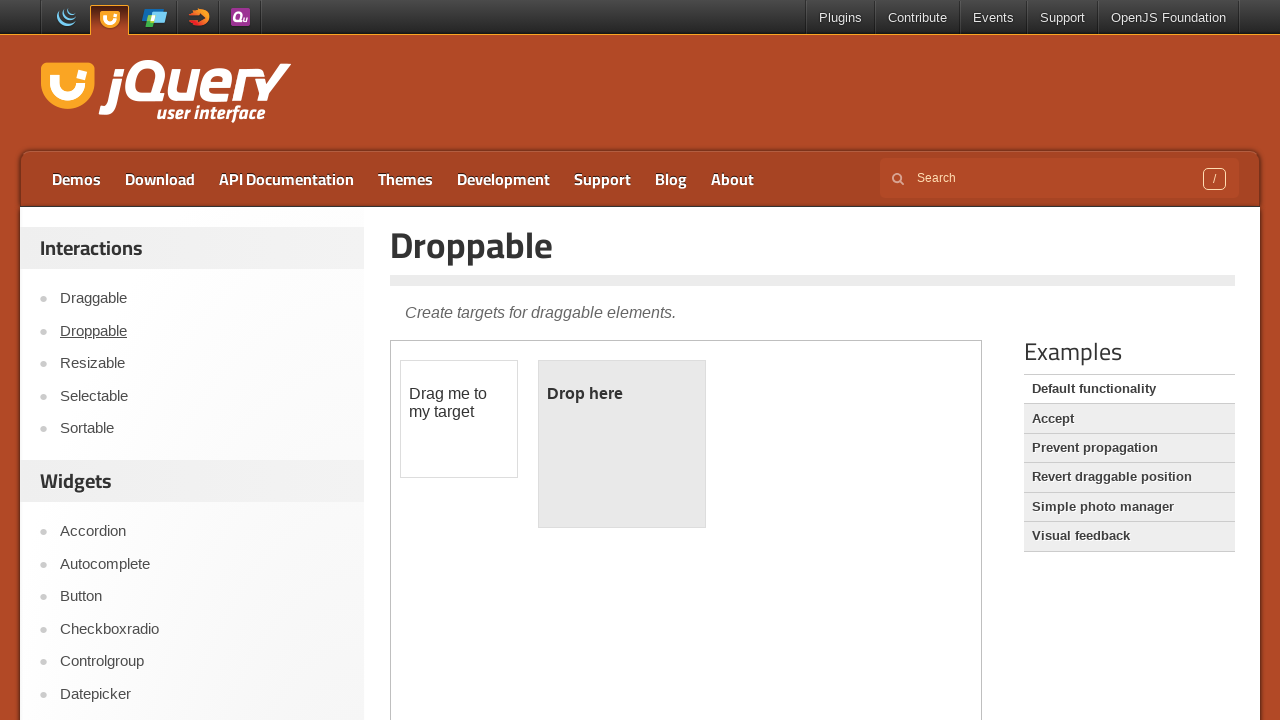

Located the droppable target element
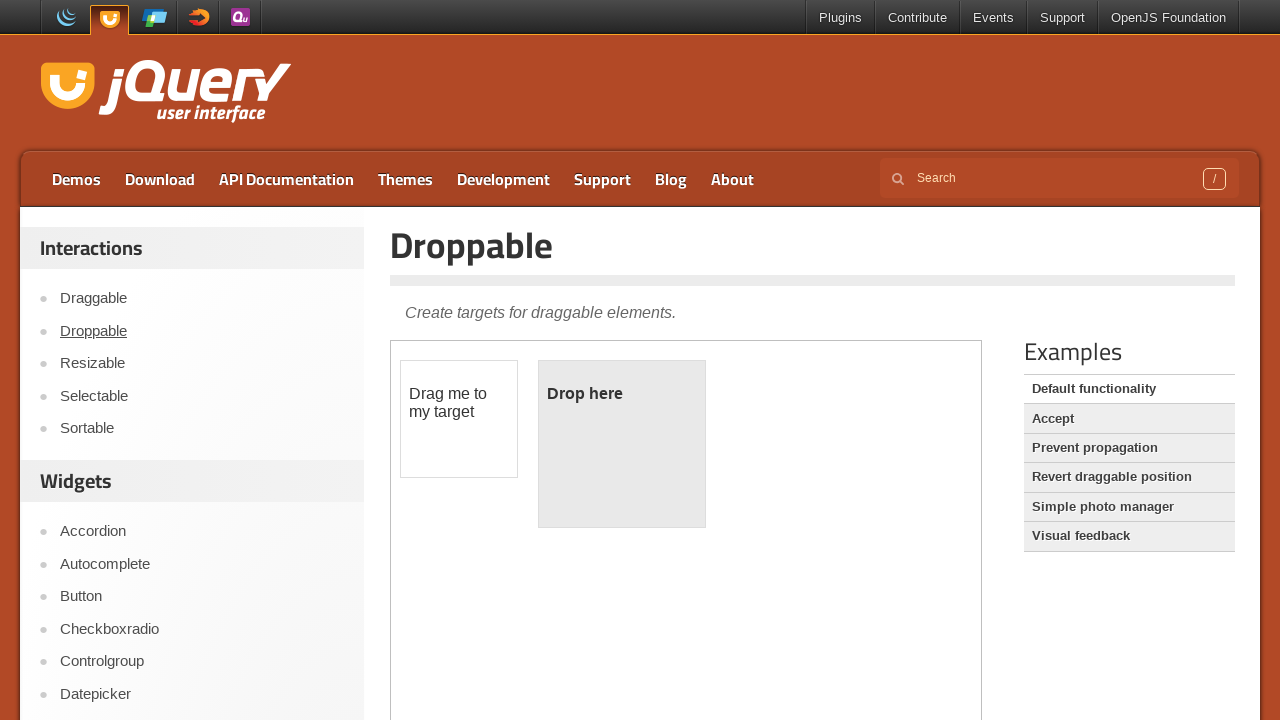

Dragged element onto target and dropped it at (622, 444)
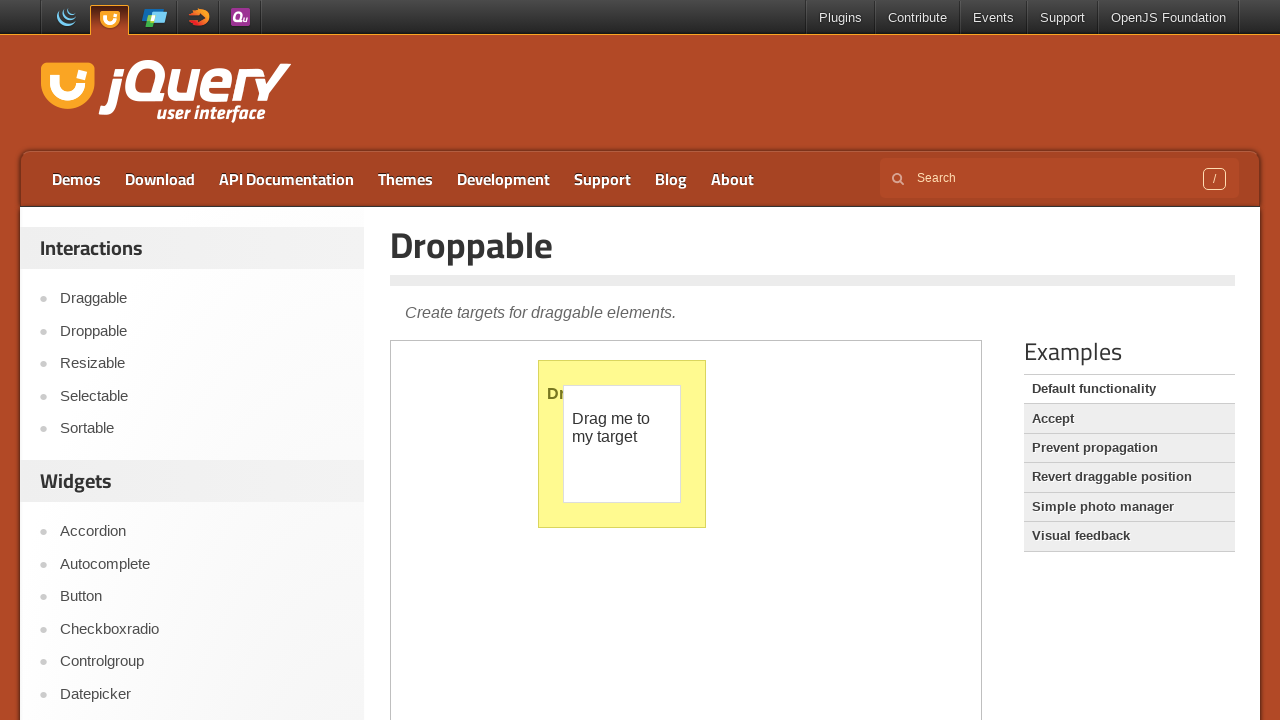

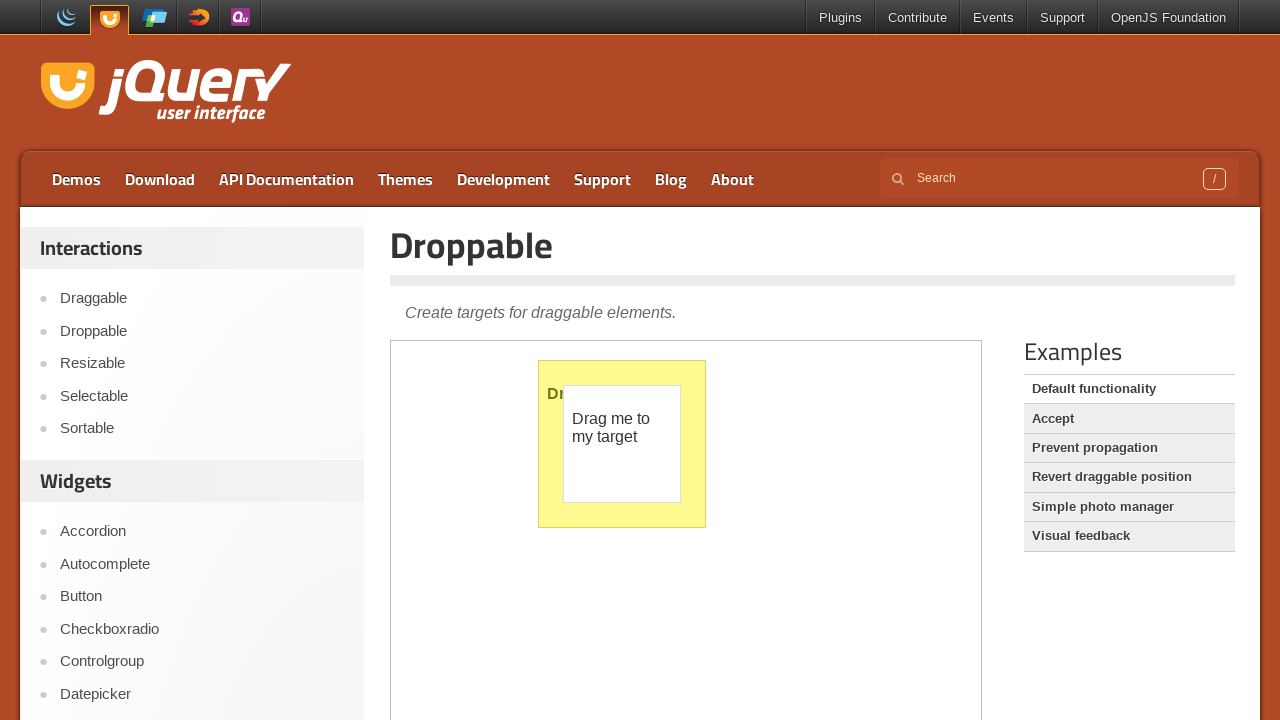